Tests different types of JavaScript alert dialogs including simple alert, confirmation dialog, and prompt dialog by interacting with them

Starting URL: https://www.leafground.com/alert.xhtml

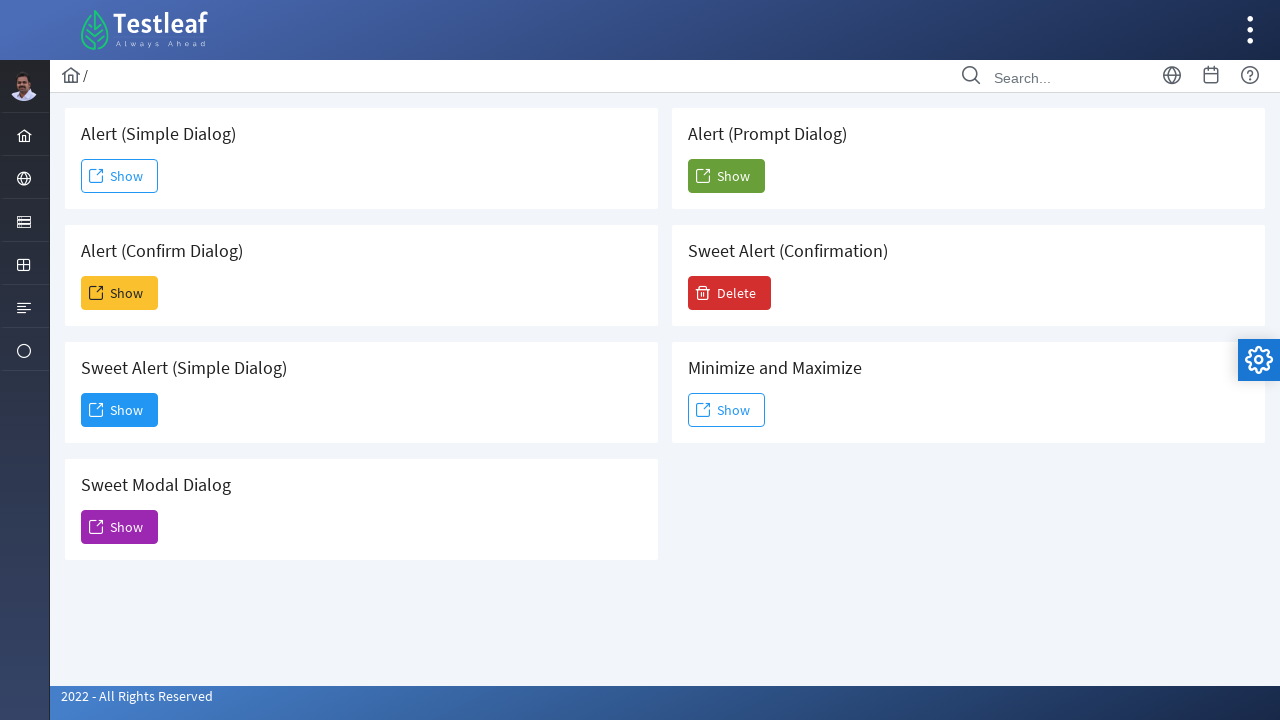

Clicked button to trigger simple alert dialog at (120, 176) on #j_idt88\:j_idt91
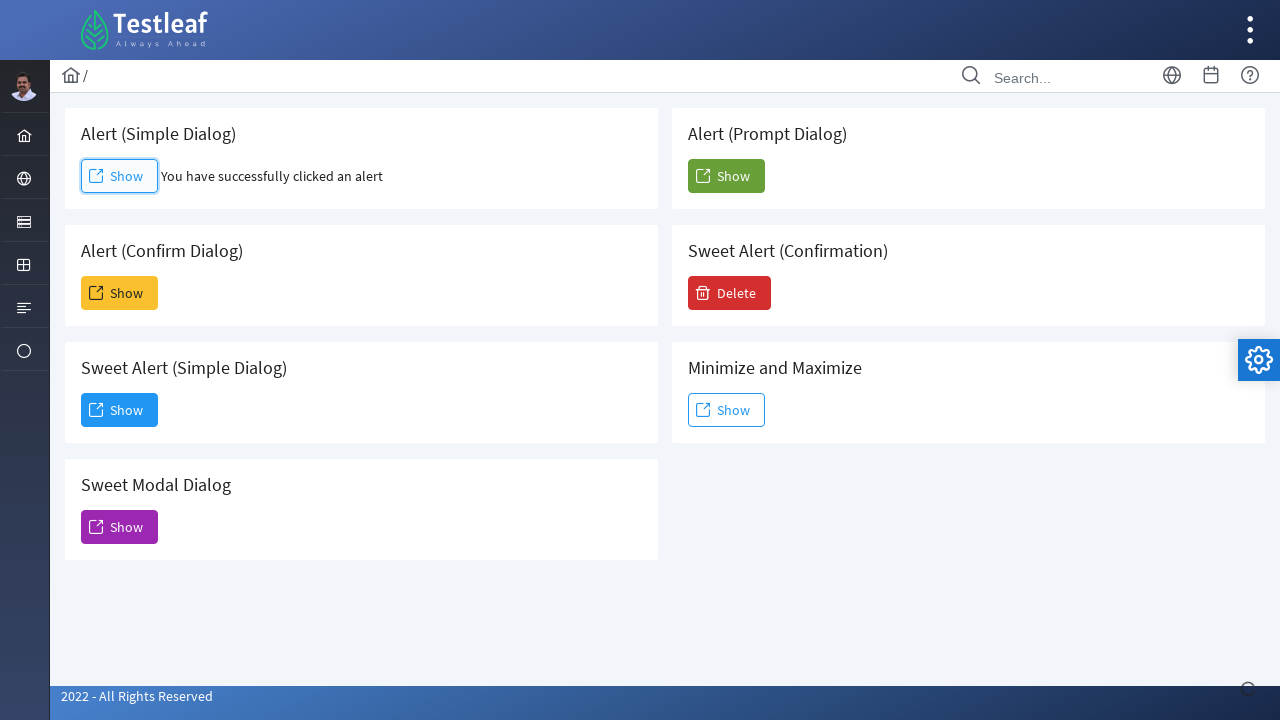

Set up handler to accept simple alert dialog
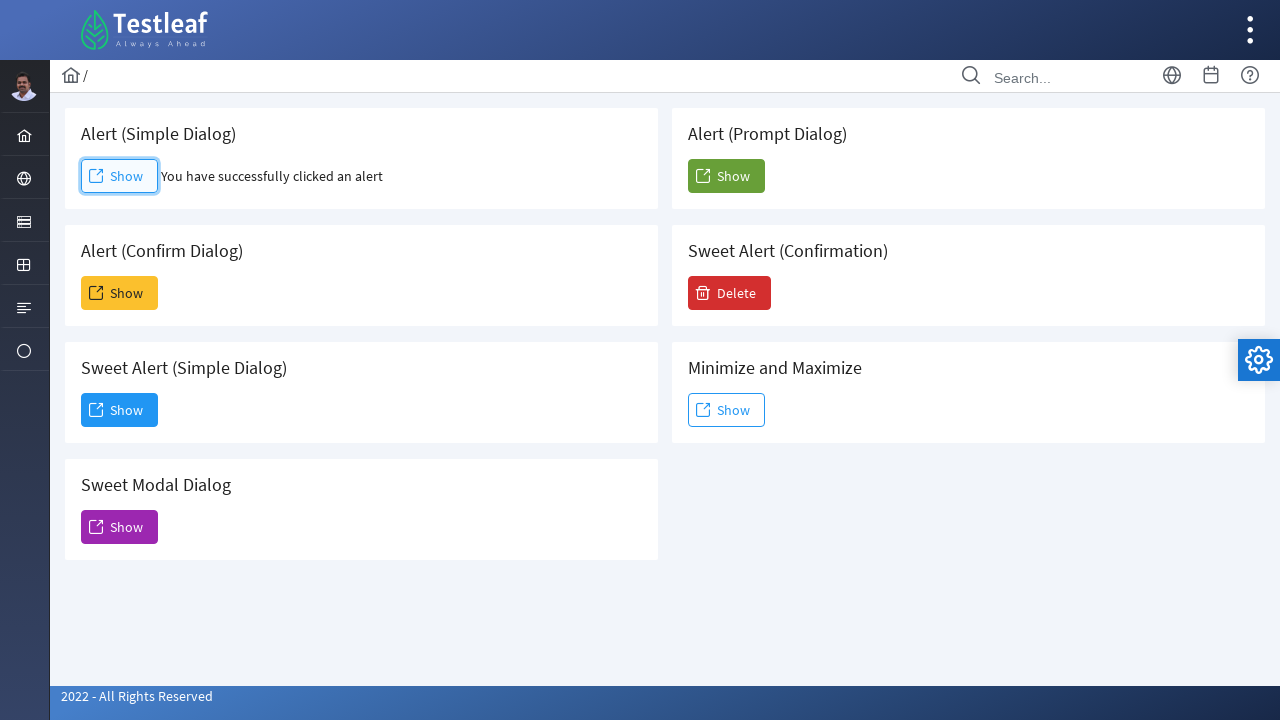

Clicked button to trigger confirmation dialog at (120, 293) on xpath=/html/body/div[1]/div[5]/div[2]/form/div/div[1]/div[2]/button/span[2]
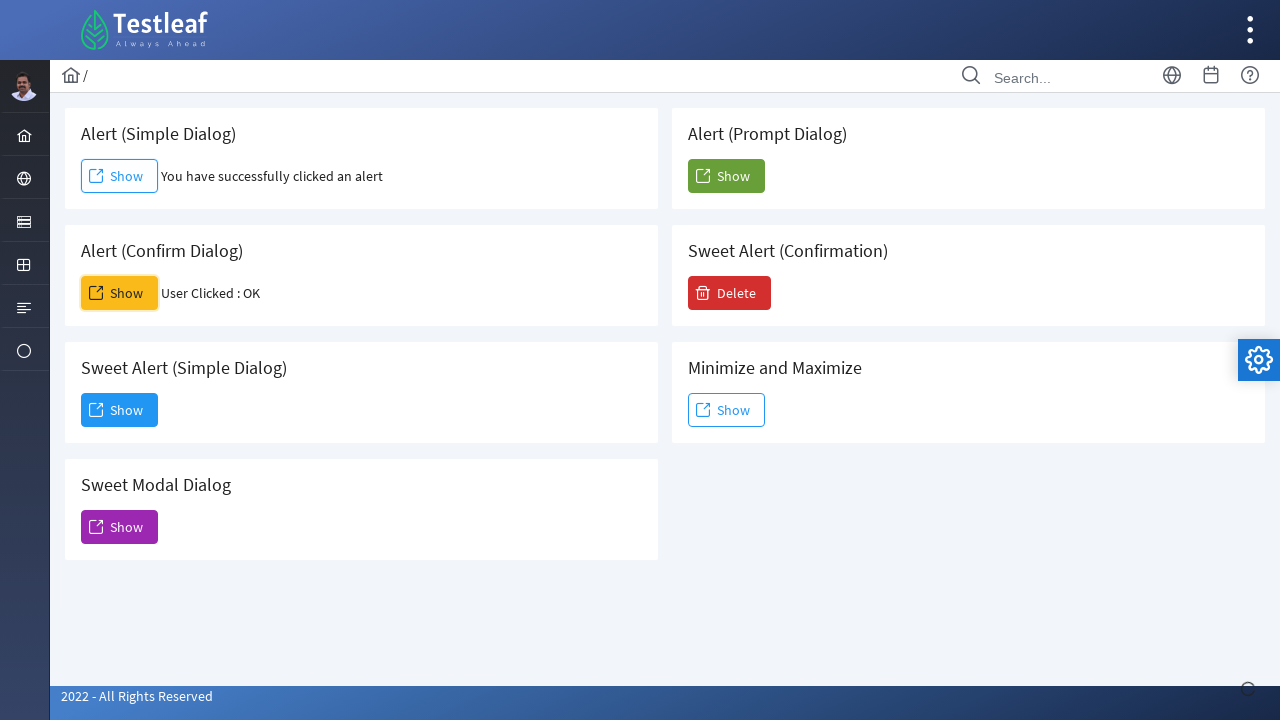

Set up handler to dismiss confirmation dialog
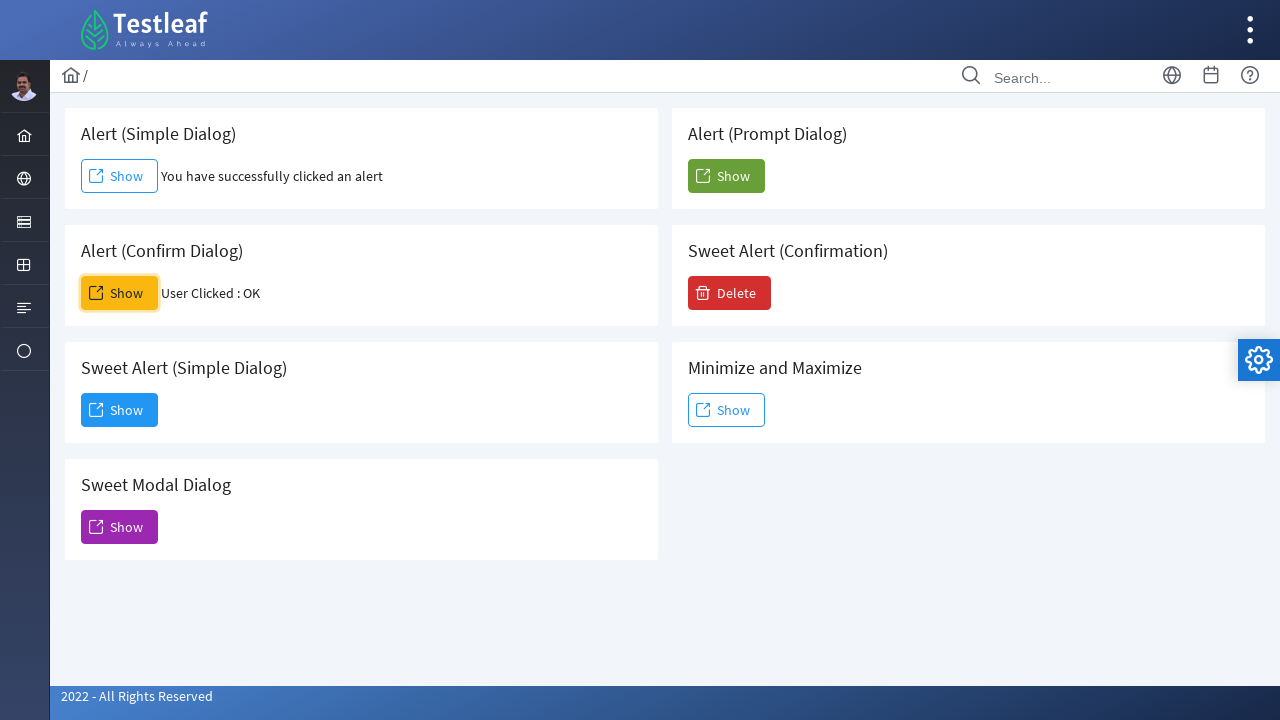

Clicked button to trigger prompt dialog at (726, 176) on xpath=/html/body/div[1]/div[5]/div[2]/form/div/div[2]/div[1]/button/span[2]
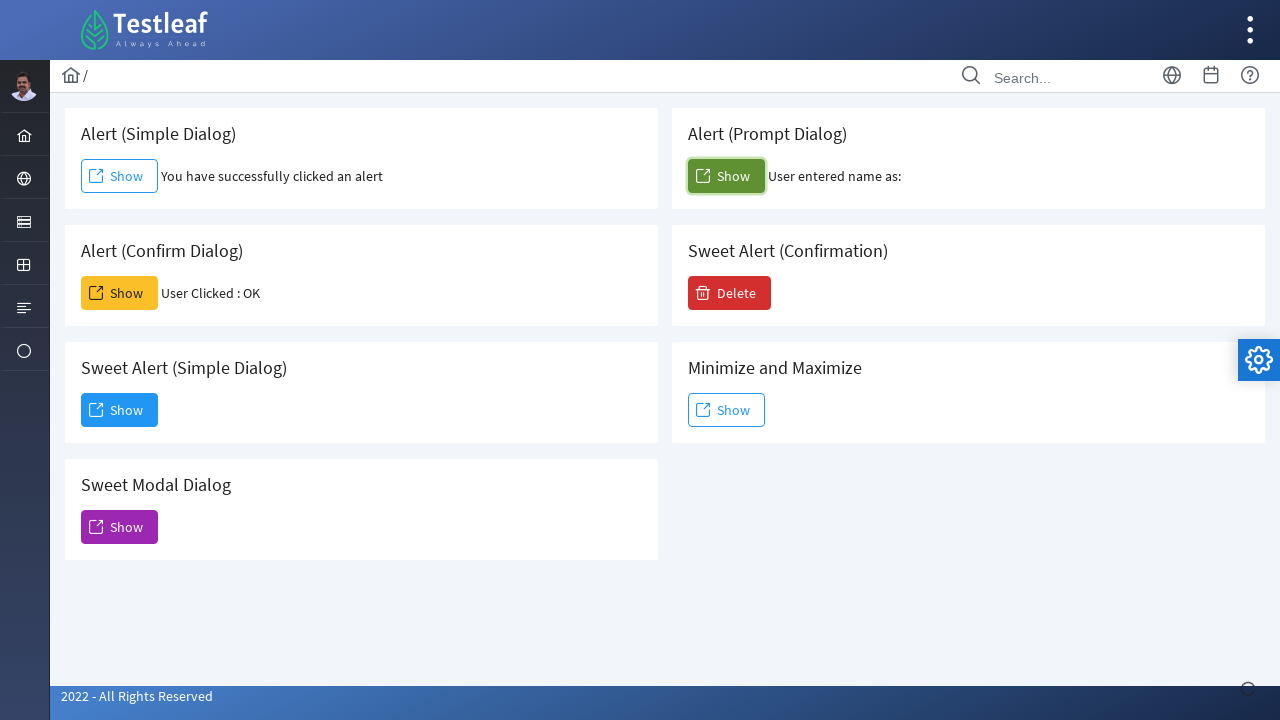

Set up handler to enter 'Revathi Ravi' in prompt dialog and accept
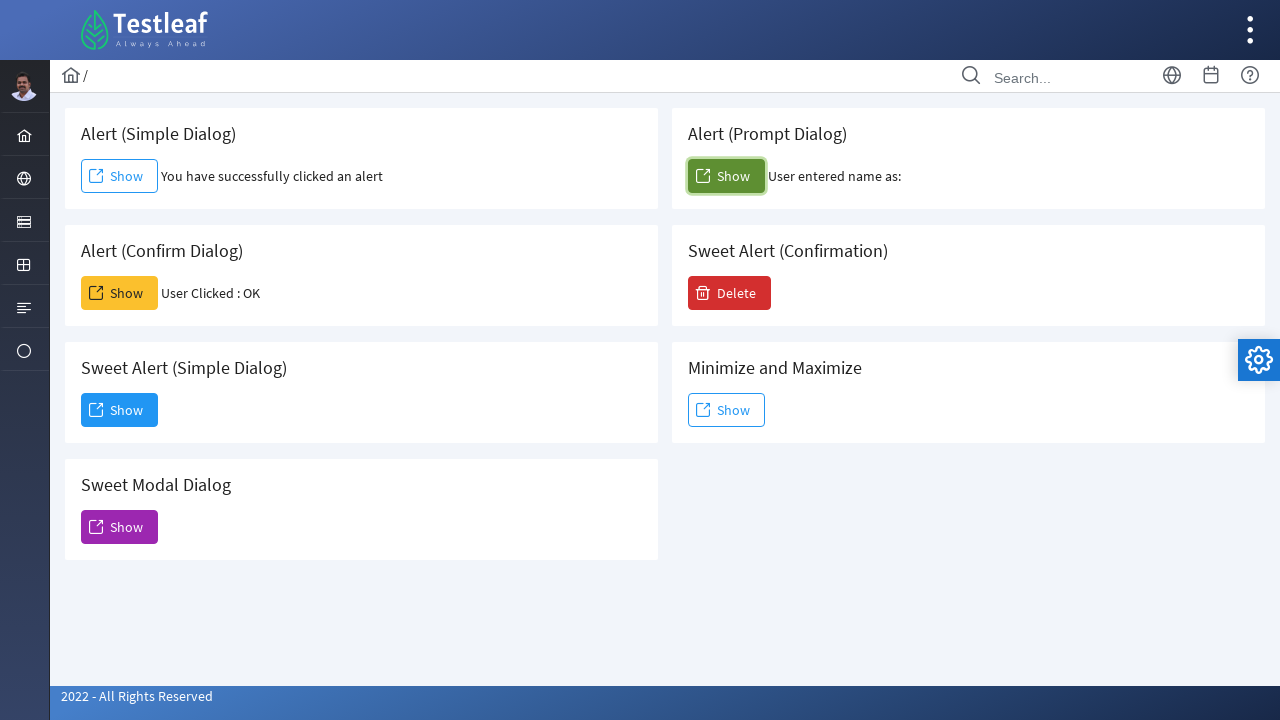

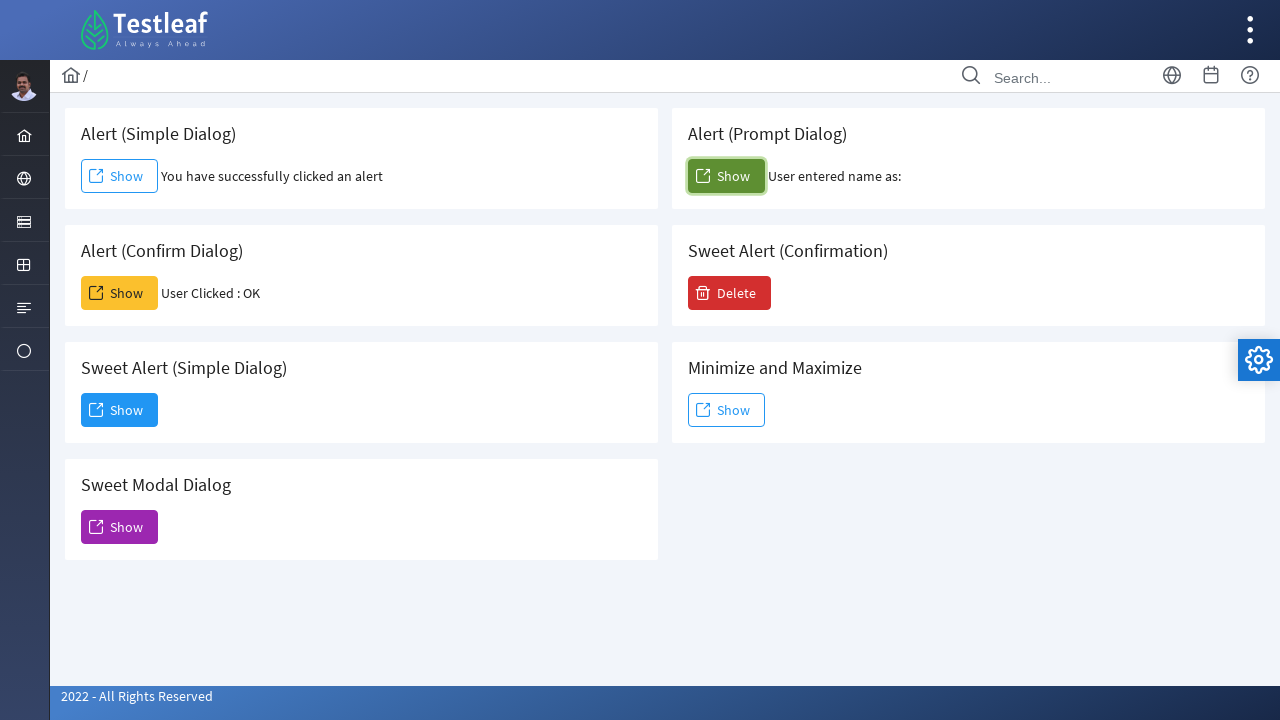